Tests password generation with very long master password and site strings

Starting URL: http://angel.net/~nic/passwd.current.html

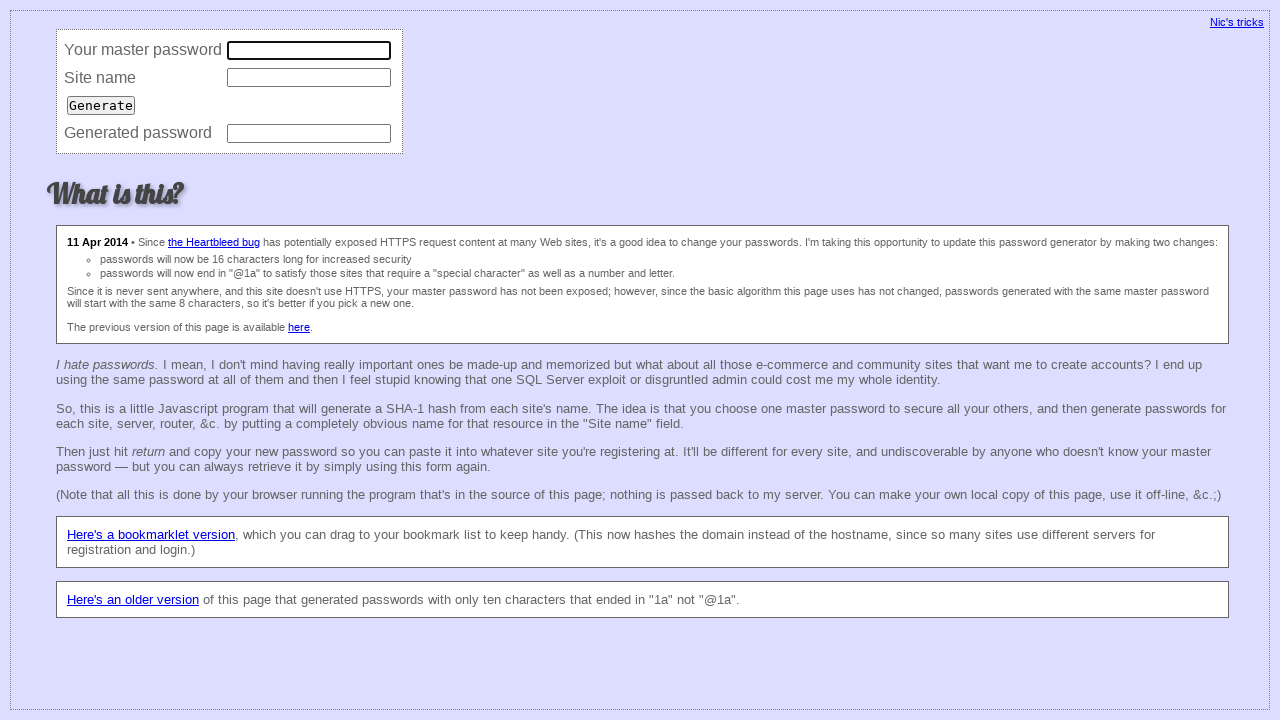

Cleared master password field on input[name='master']
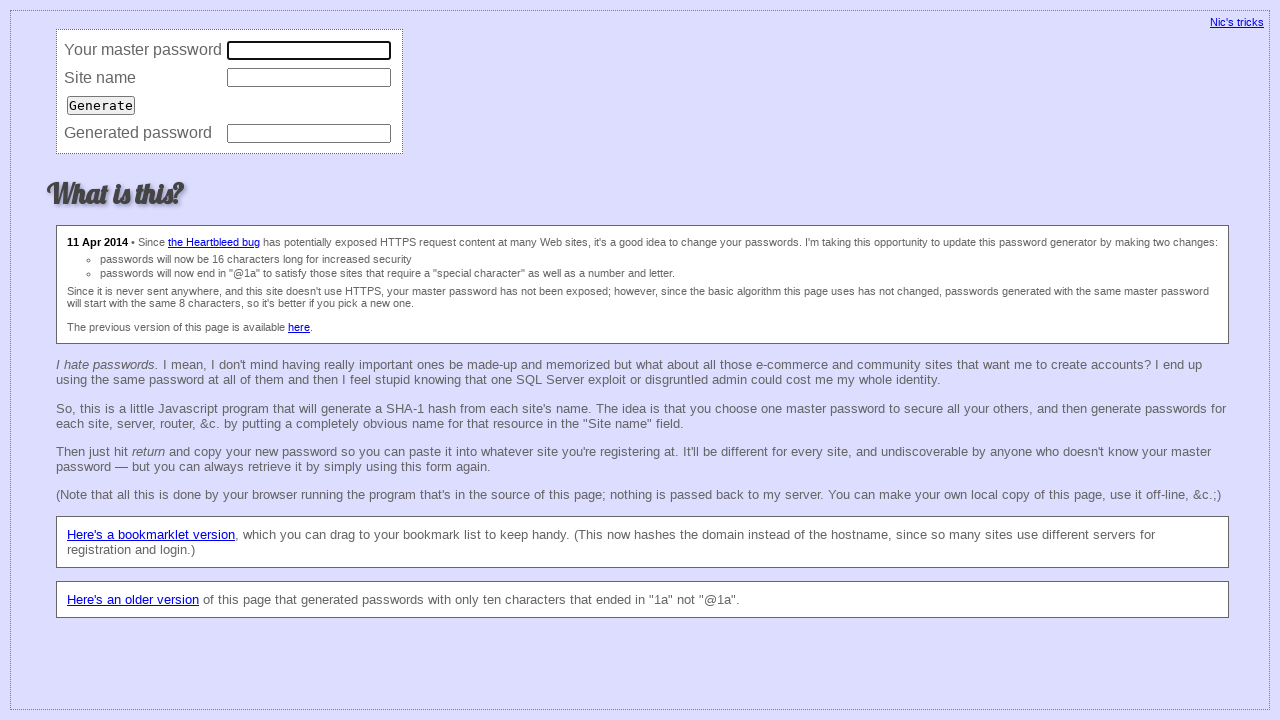

Filled master password field with very long text on input[name='master']
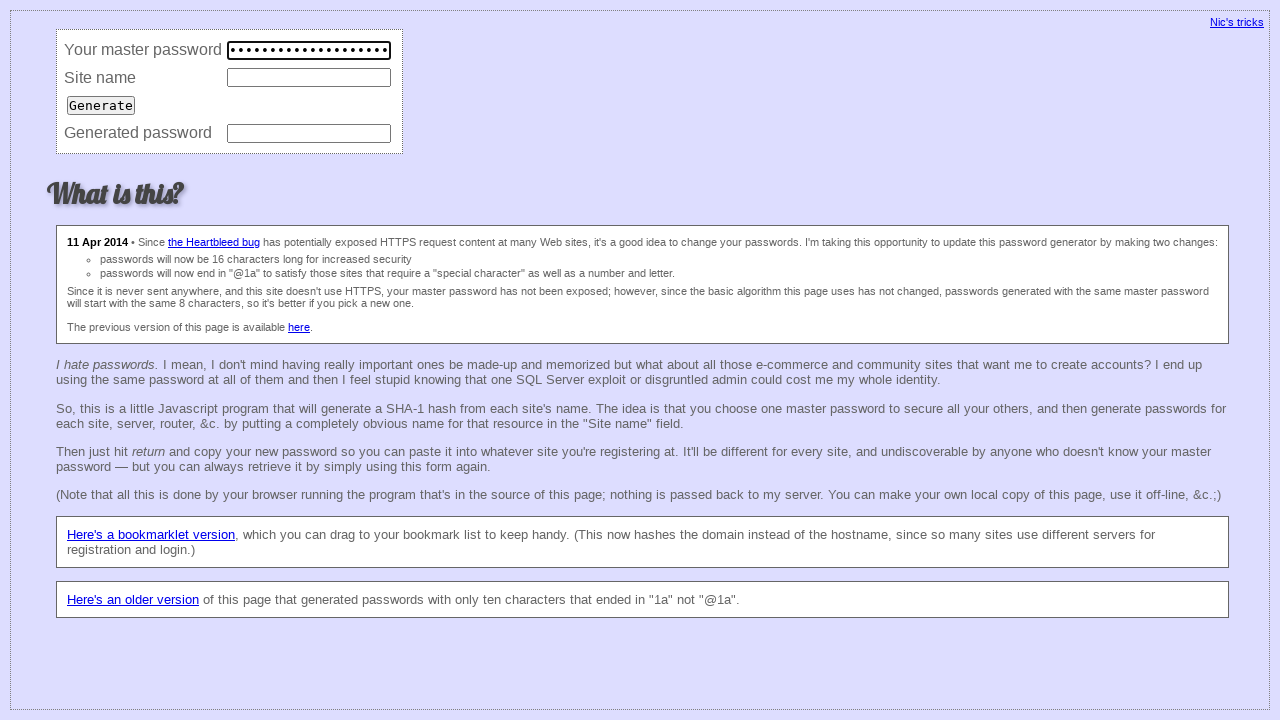

Filled site field with very long text on input[name='site']
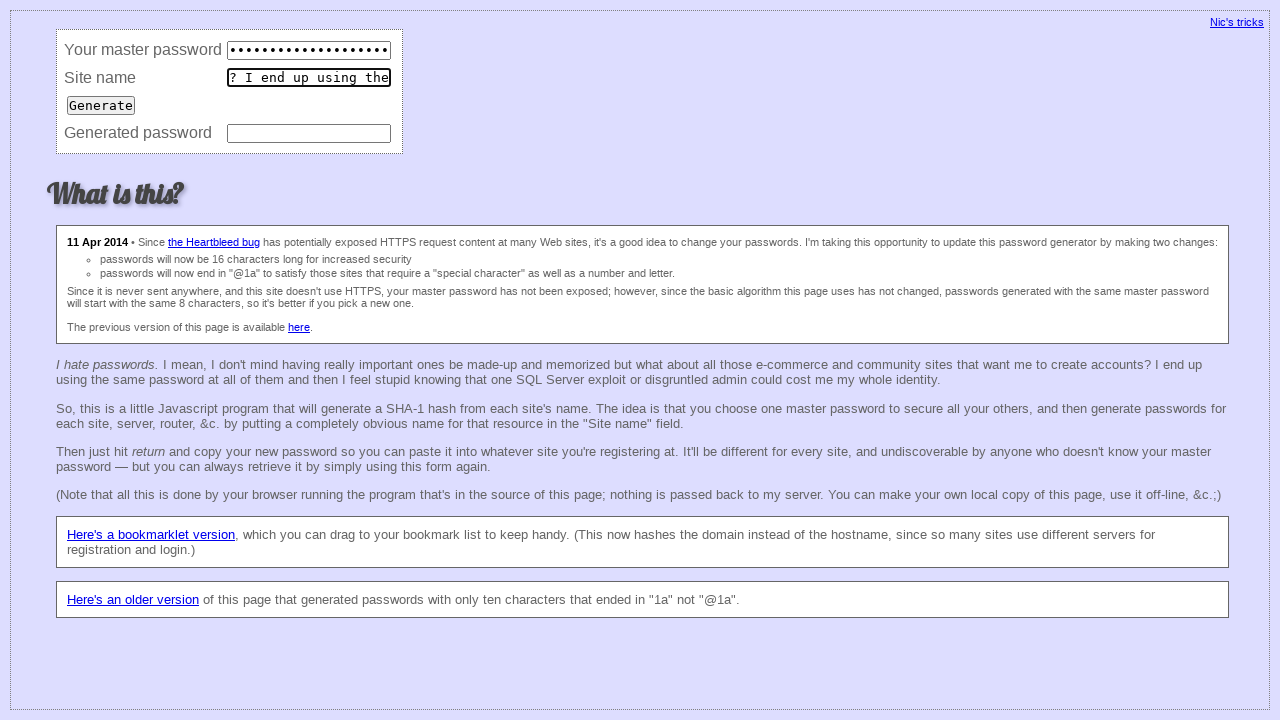

Pressed Enter to trigger password generation on input[name='site']
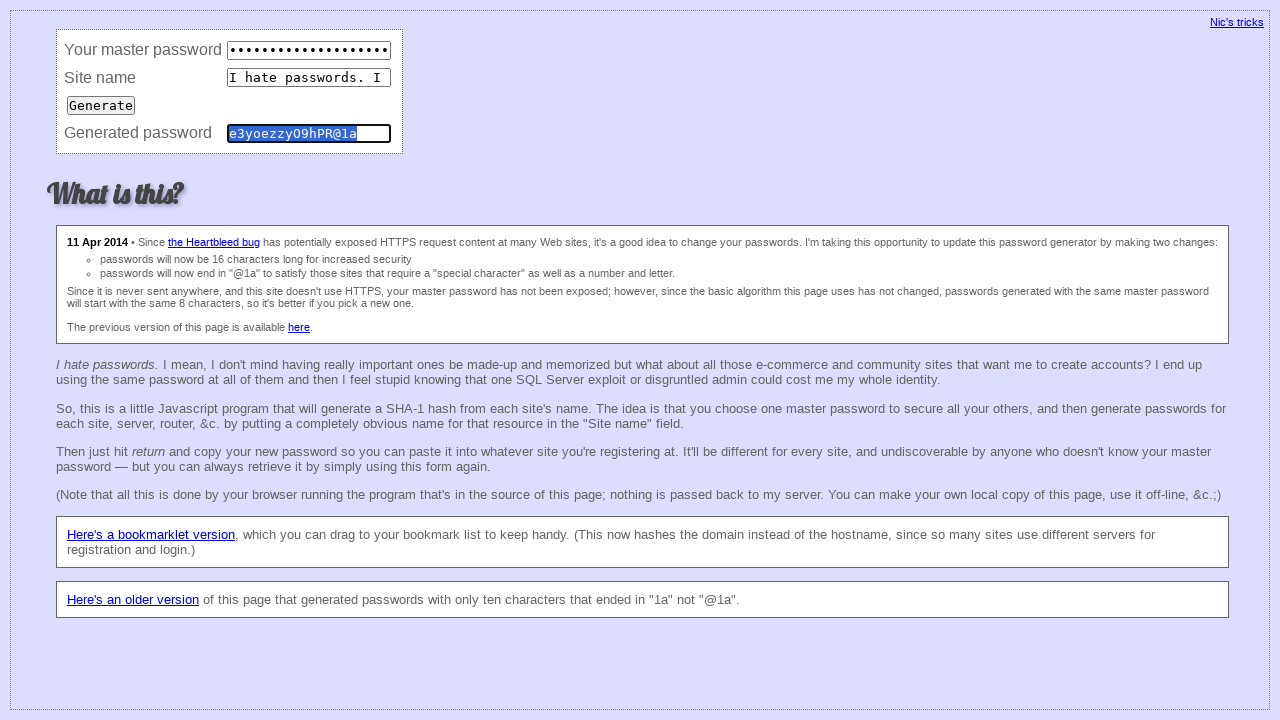

Password field loaded after generation
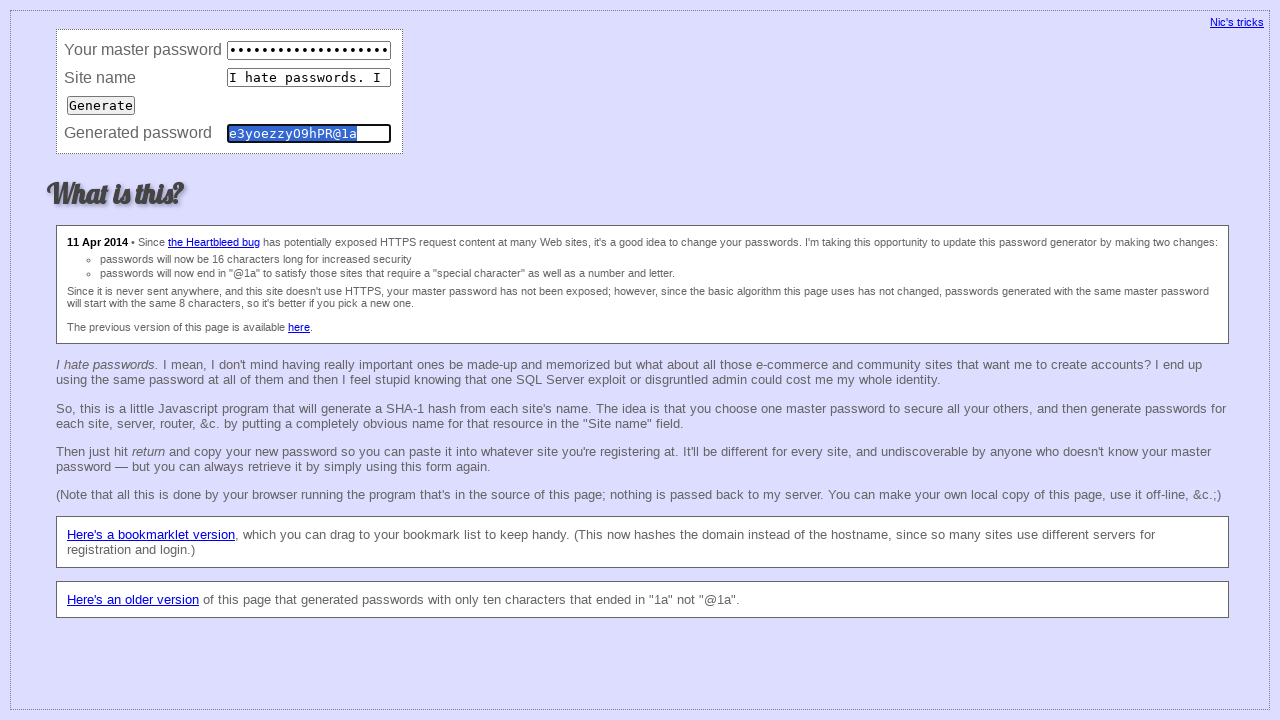

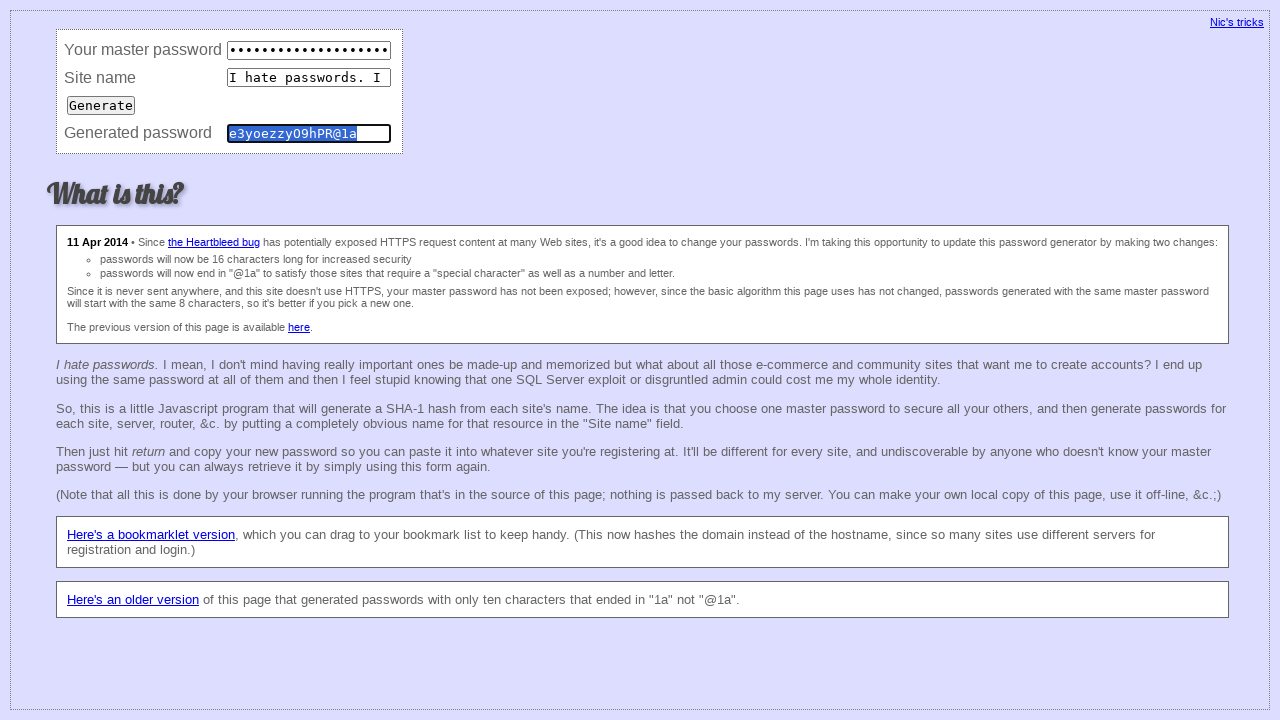